Tests that edits are cancelled when pressing Escape key

Starting URL: https://demo.playwright.dev/todomvc

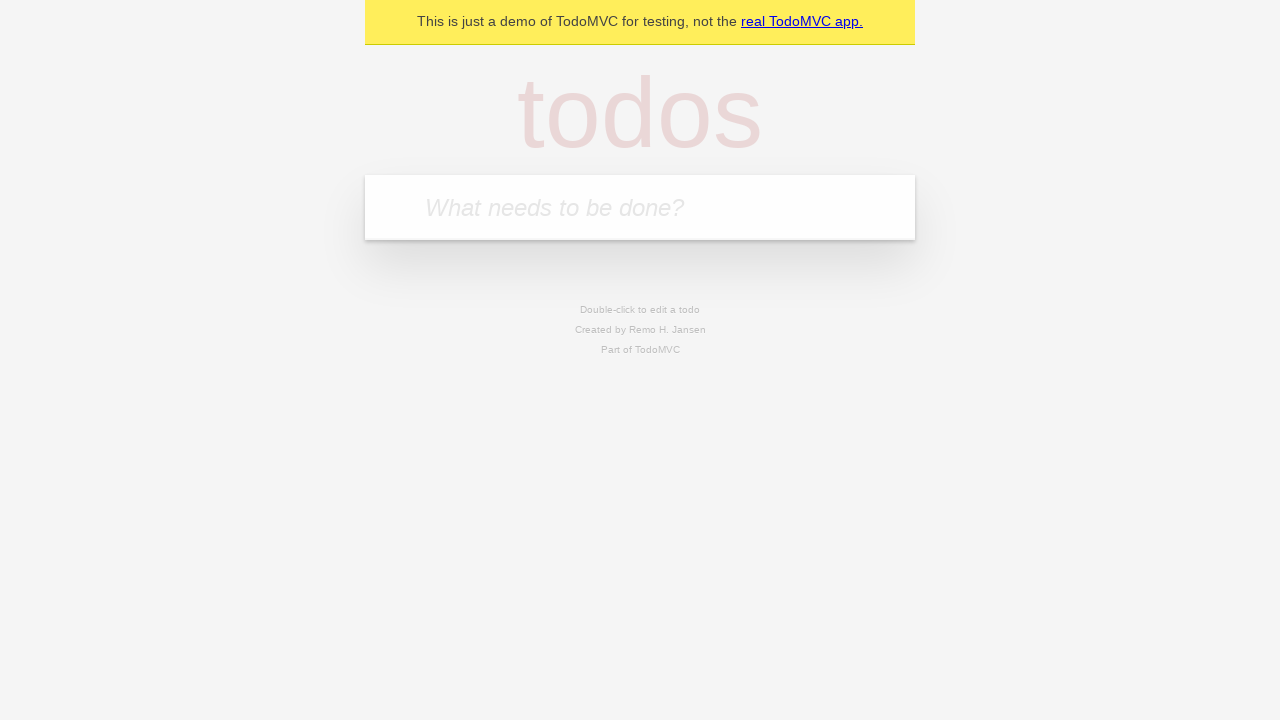

Filled todo input with 'buy some cheese' on internal:attr=[placeholder="What needs to be done?"i]
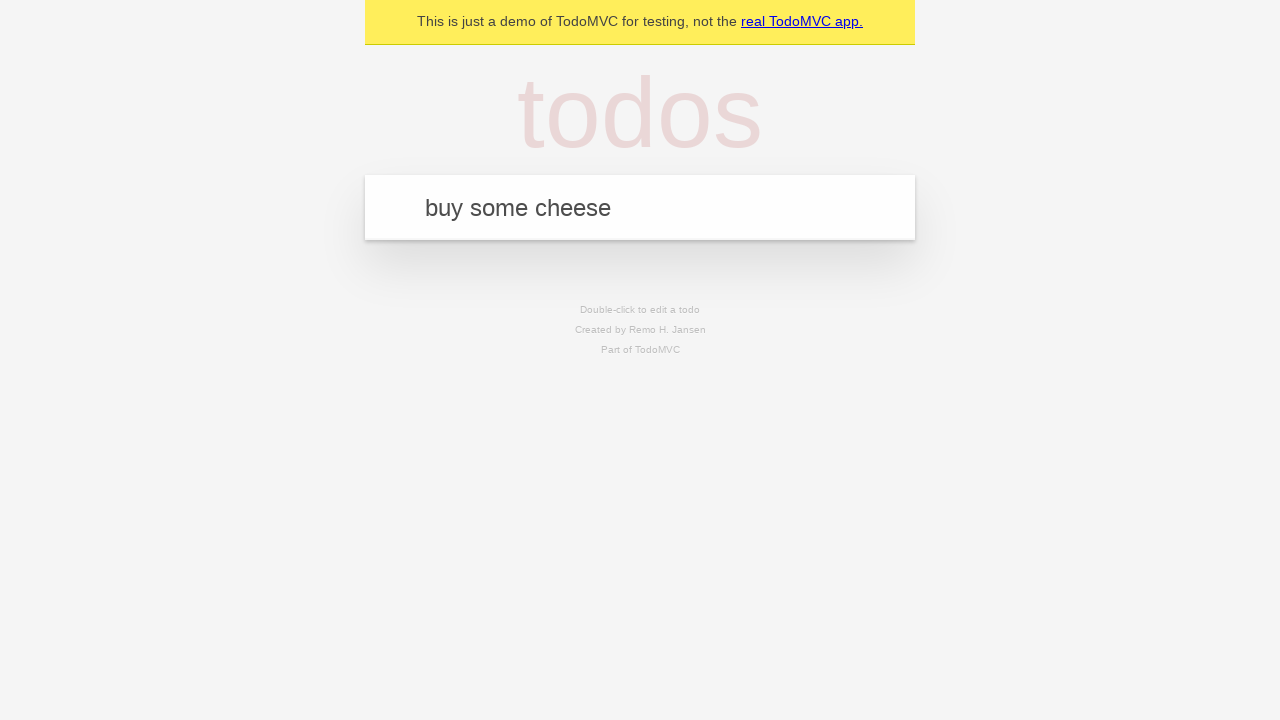

Pressed Enter to create first todo item on internal:attr=[placeholder="What needs to be done?"i]
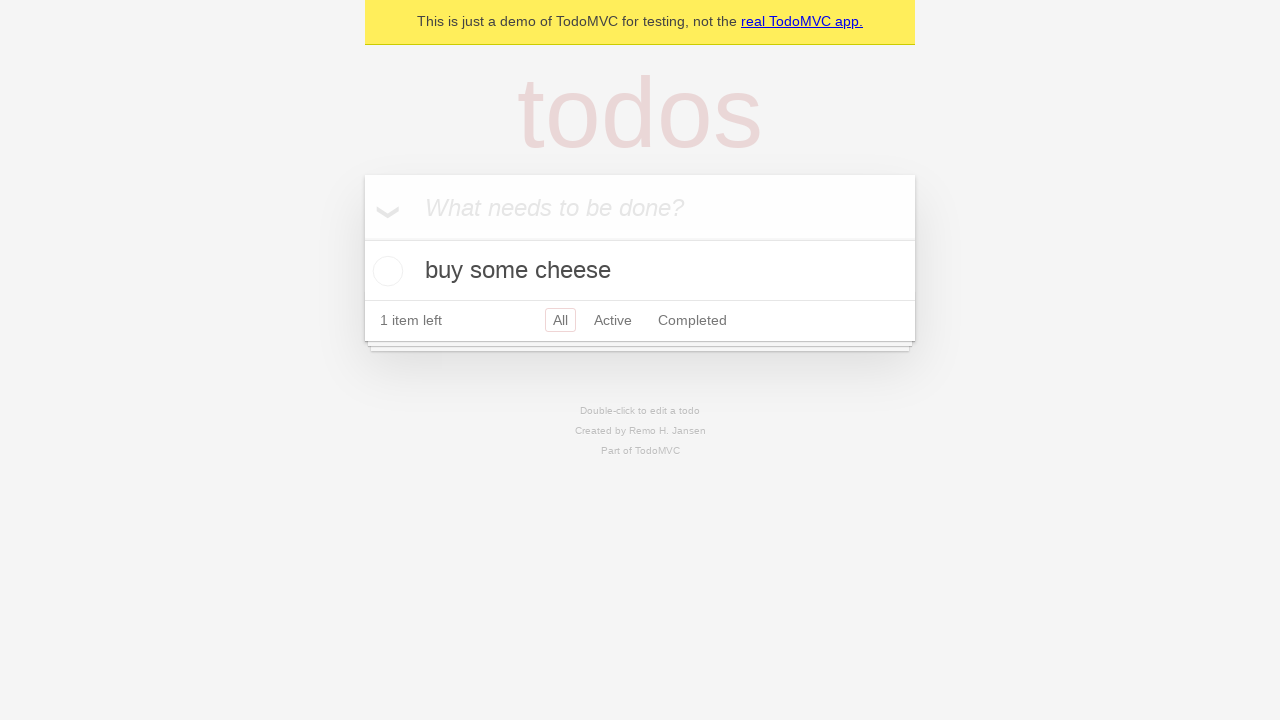

Filled todo input with 'feed the cat' on internal:attr=[placeholder="What needs to be done?"i]
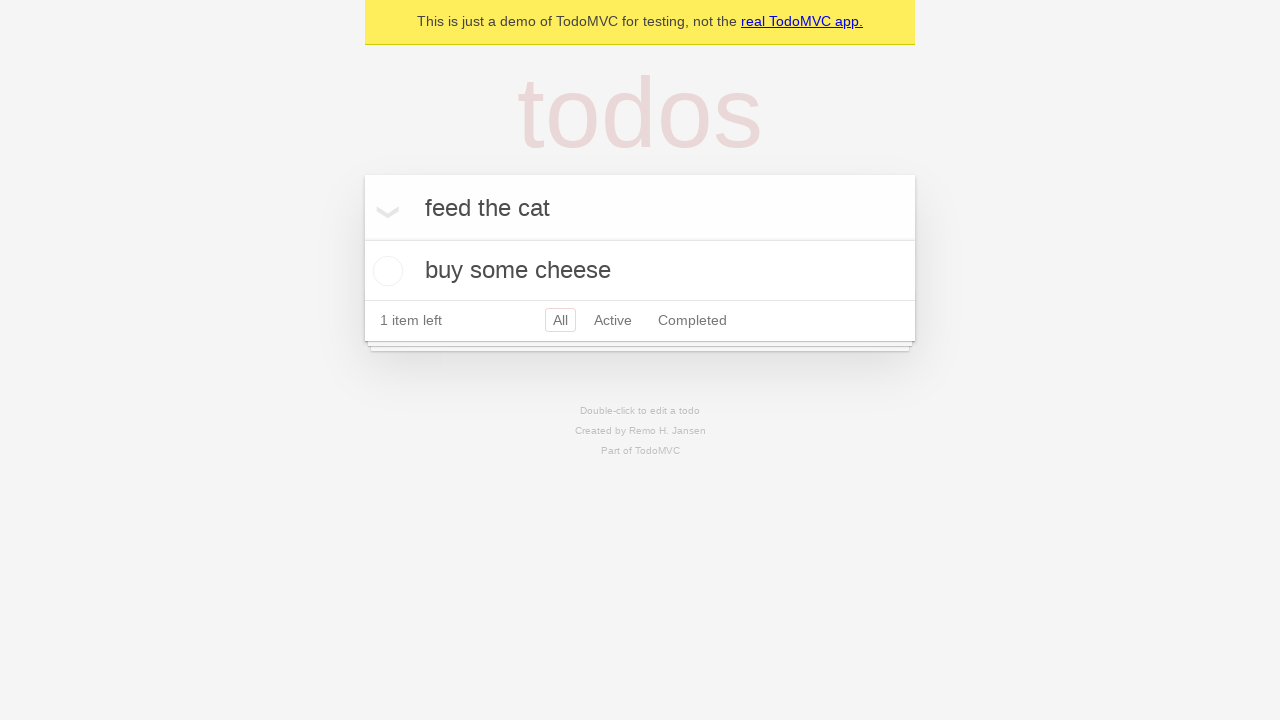

Pressed Enter to create second todo item on internal:attr=[placeholder="What needs to be done?"i]
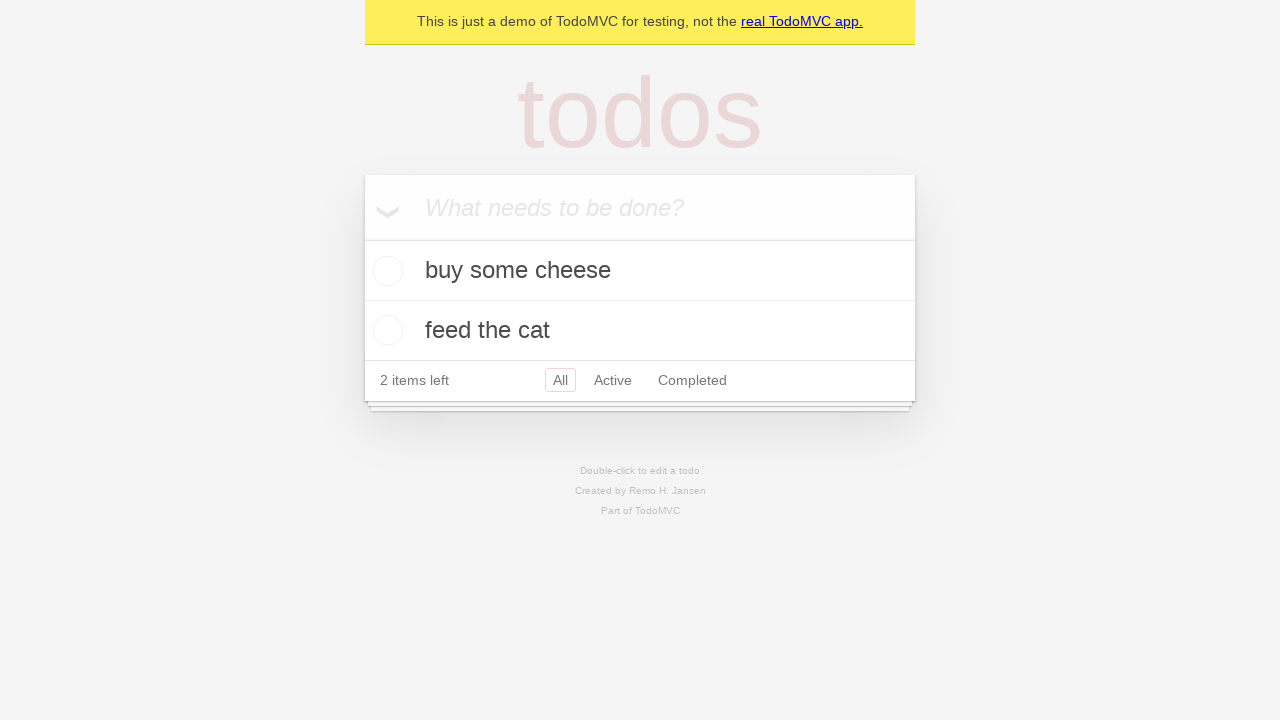

Filled todo input with 'book a doctors appointment' on internal:attr=[placeholder="What needs to be done?"i]
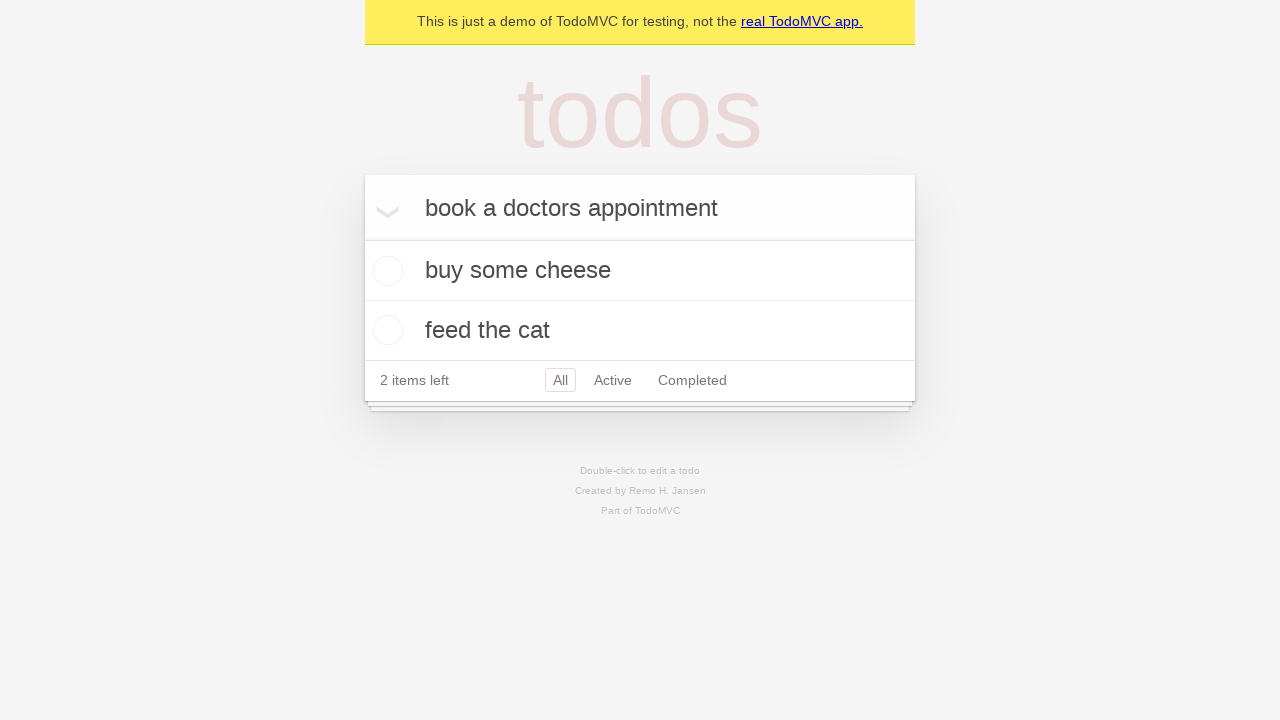

Pressed Enter to create third todo item on internal:attr=[placeholder="What needs to be done?"i]
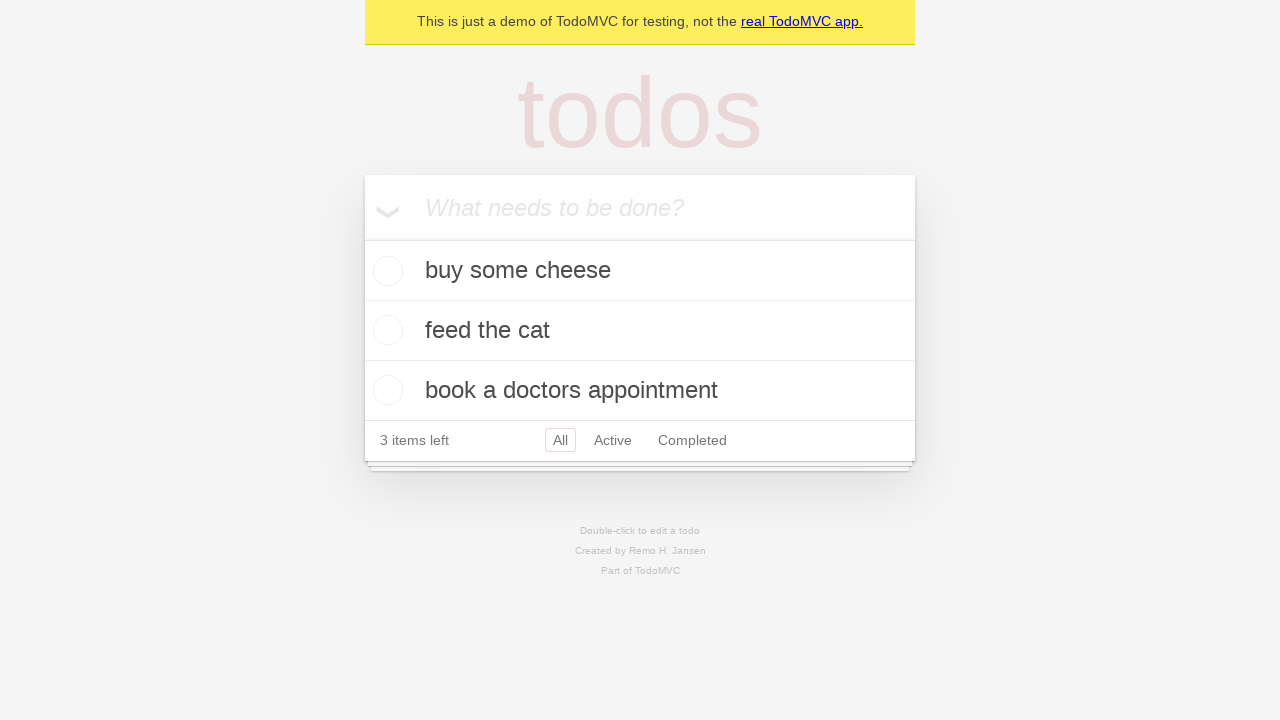

Double-clicked second todo item to enter edit mode at (640, 331) on internal:testid=[data-testid="todo-item"s] >> nth=1
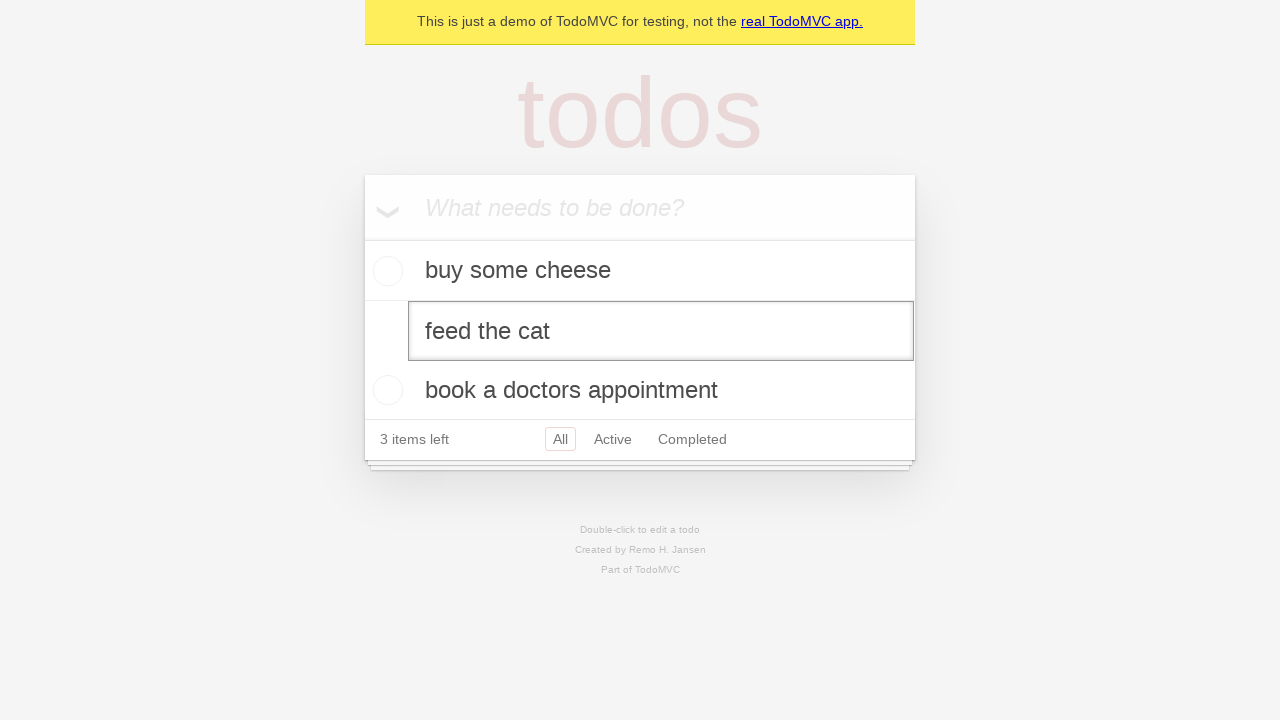

Filled edit textbox with 'buy some sausages' on internal:testid=[data-testid="todo-item"s] >> nth=1 >> internal:role=textbox[nam
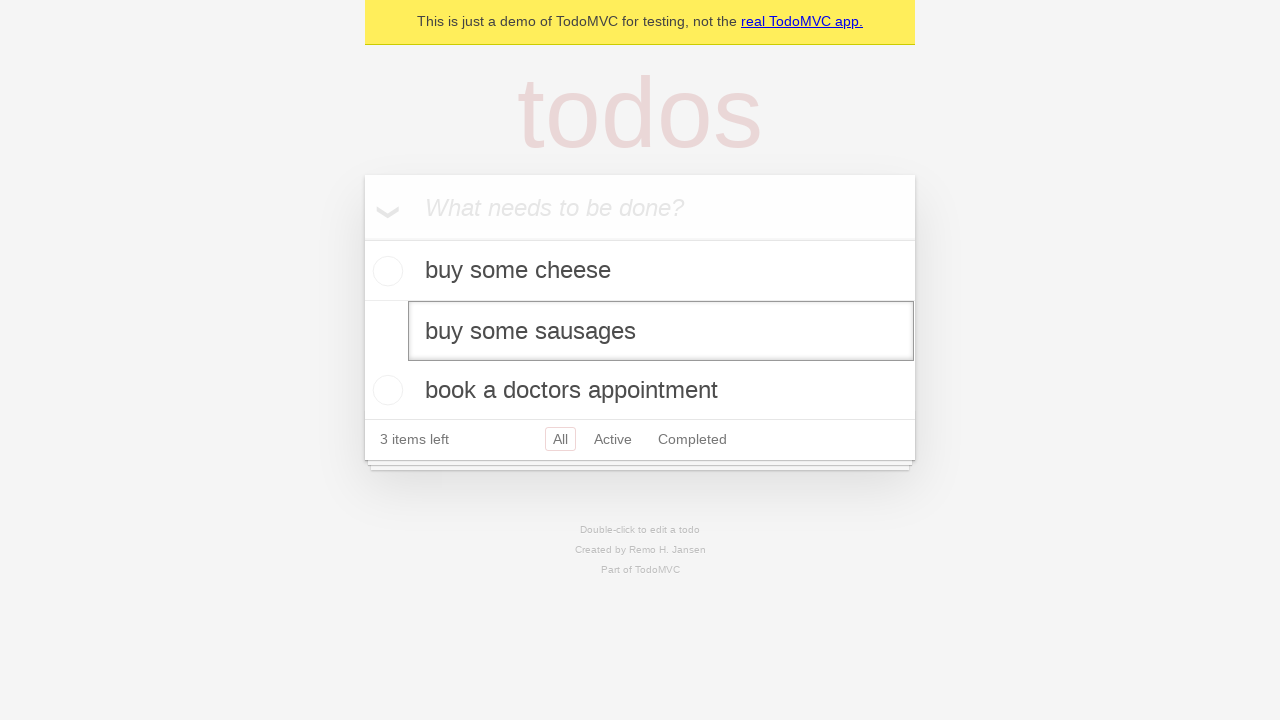

Pressed Escape to cancel edit changes on internal:testid=[data-testid="todo-item"s] >> nth=1 >> internal:role=textbox[nam
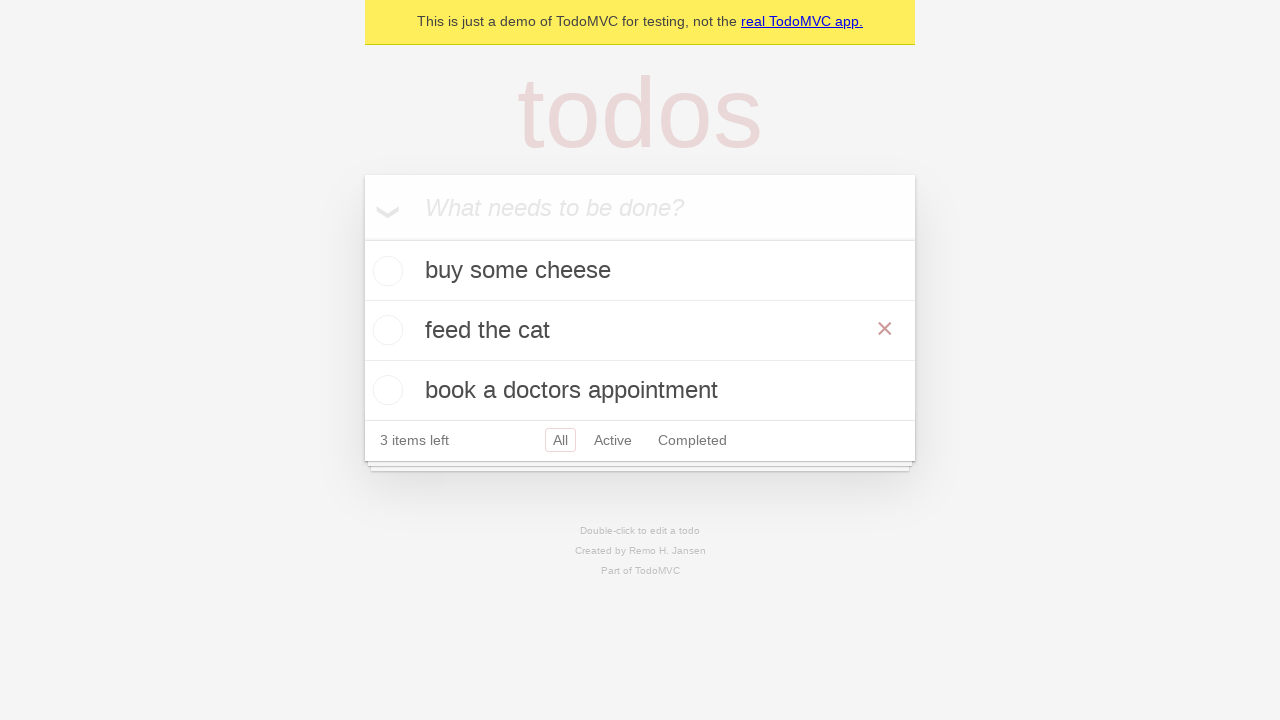

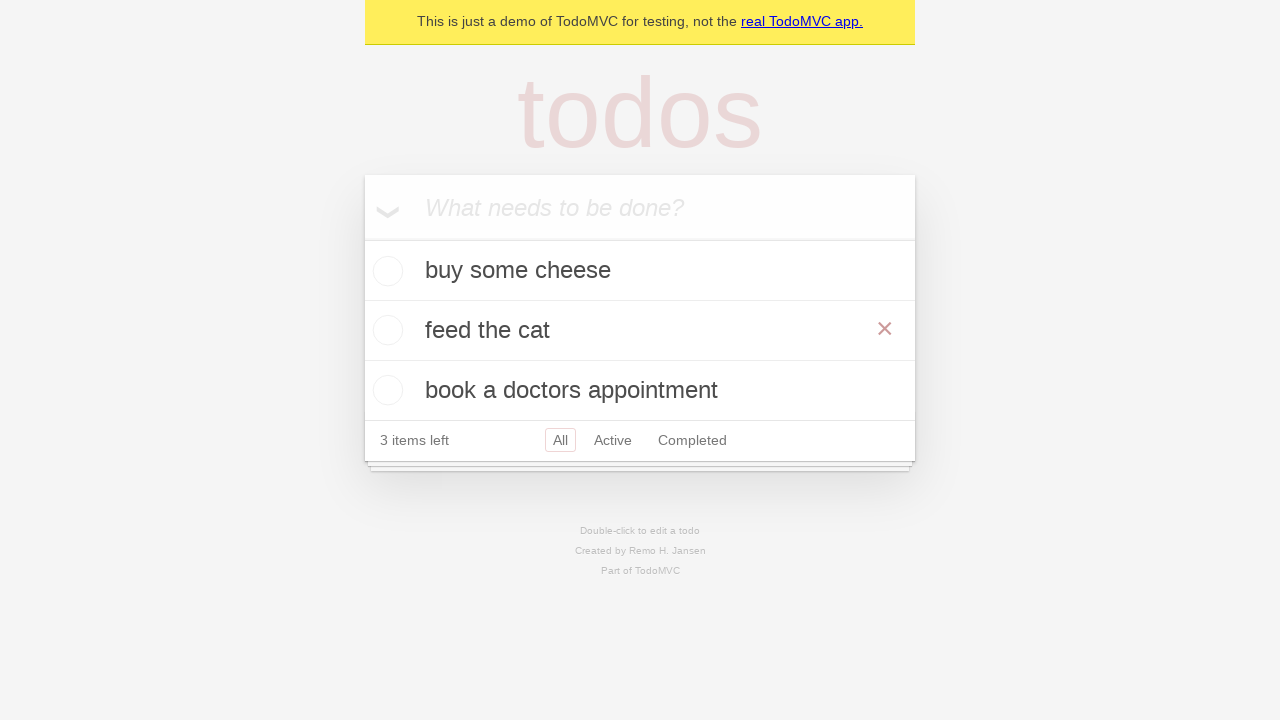